Tests the complete text box form by filling all fields (name, email, current address, permanent address) and submitting

Starting URL: https://demoqa.com/text-box

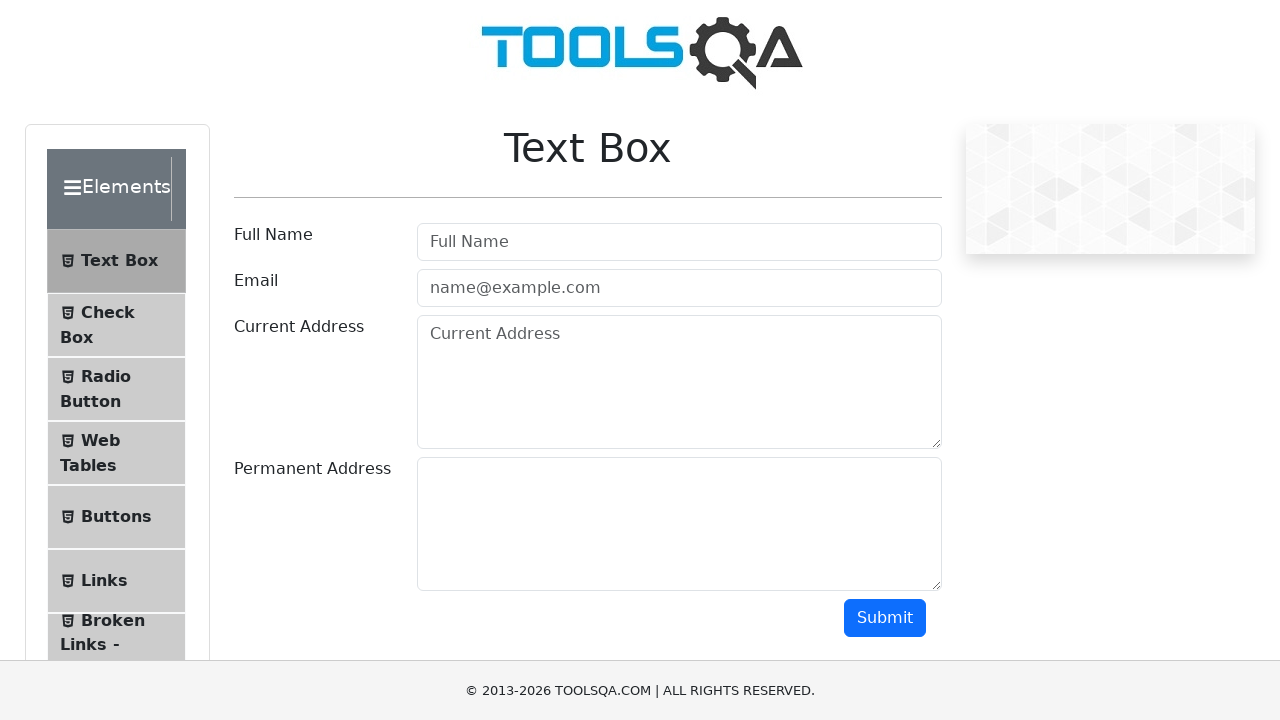

Filled full name field with 'Natalia' on #userName
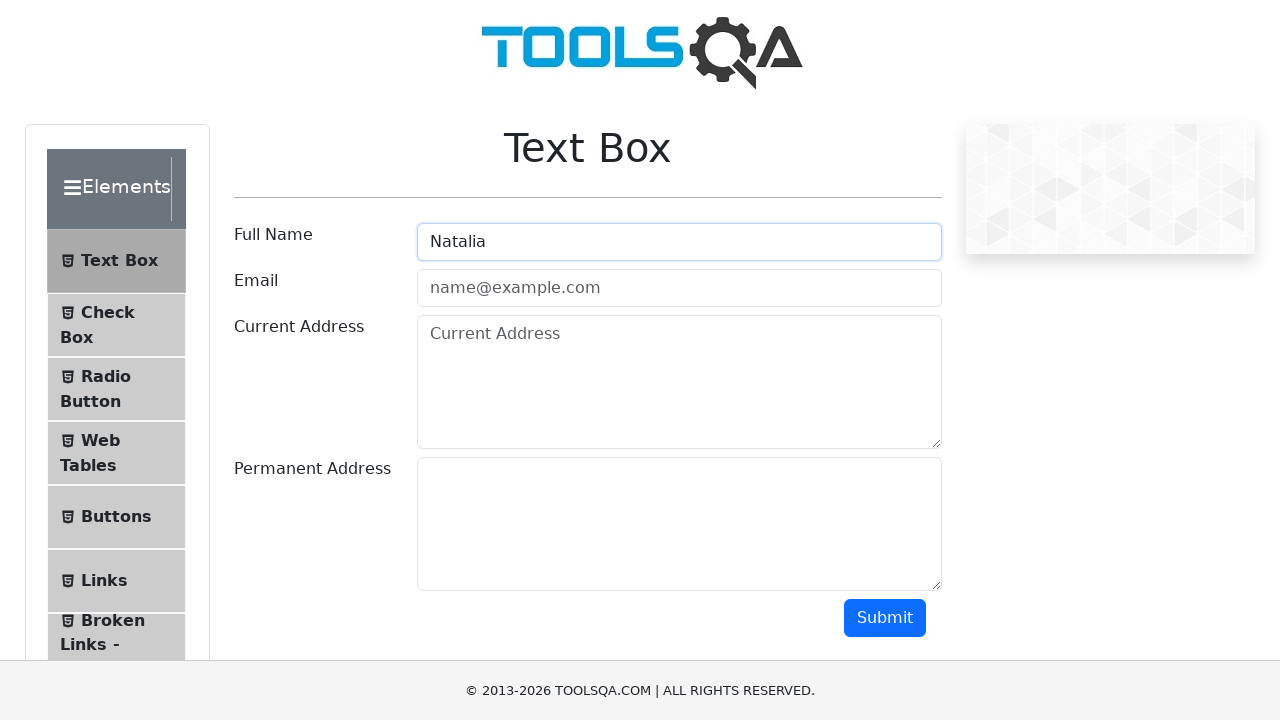

Filled email field with 'natalia@gmail.com' on #userEmail
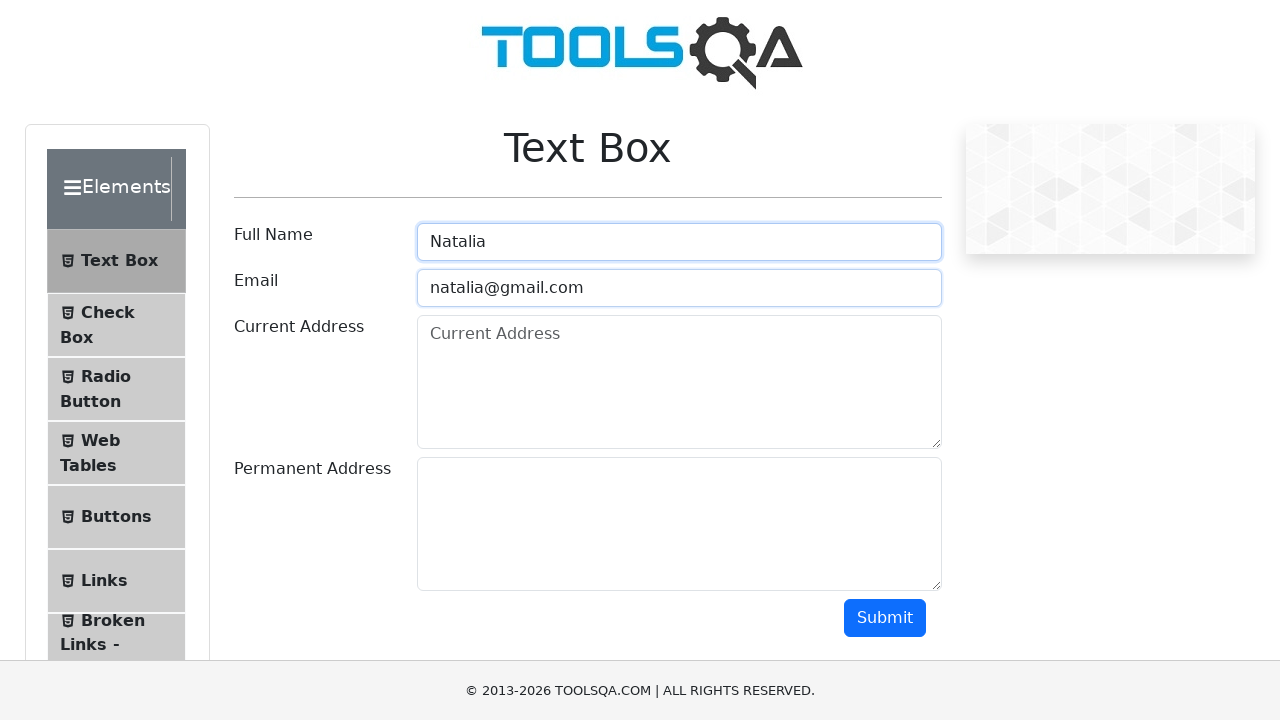

Filled current address field with 'Sciastlivaia' on #currentAddress
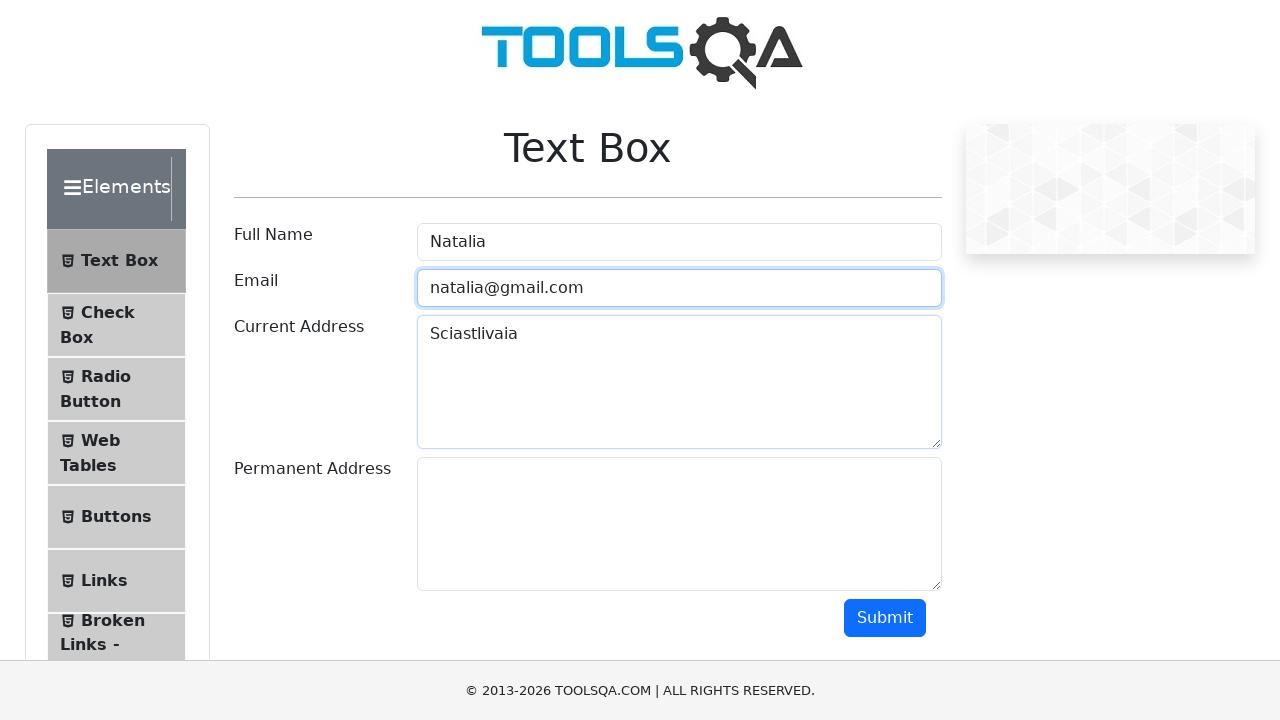

Filled permanent address field with 'Udacia' on #permanentAddress
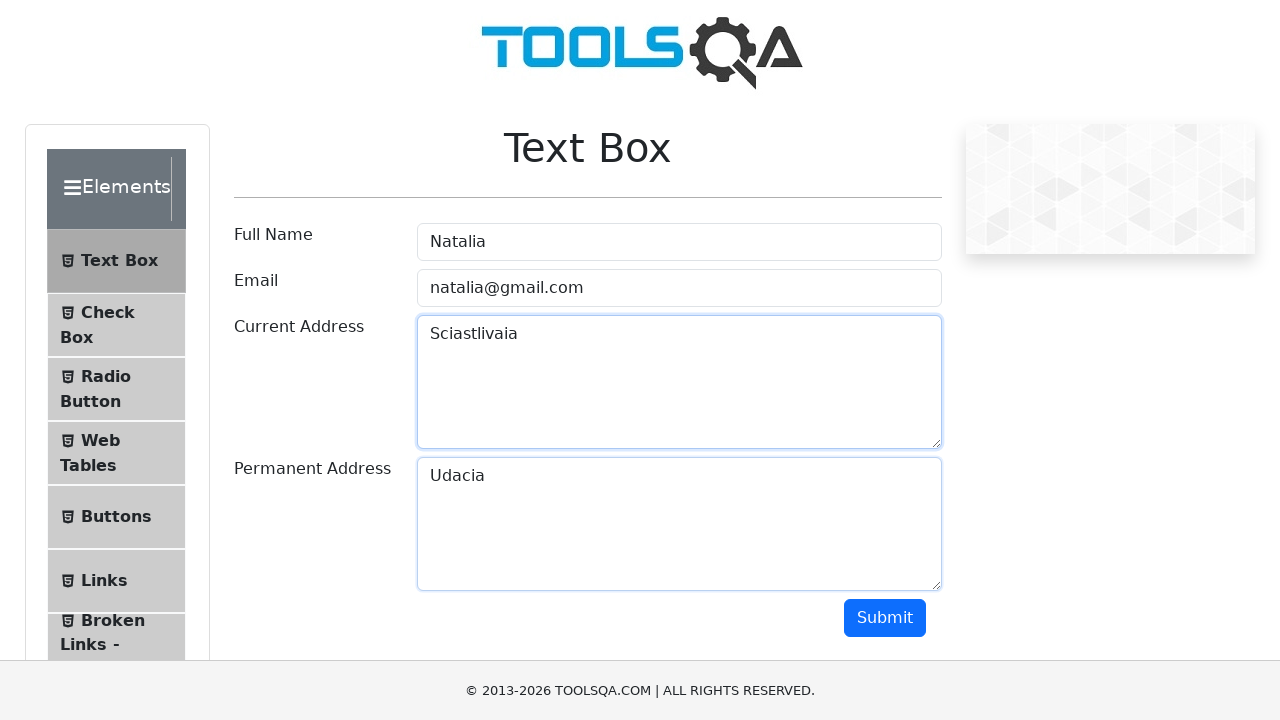

Clicked submit button to submit the form at (885, 618) on #submit
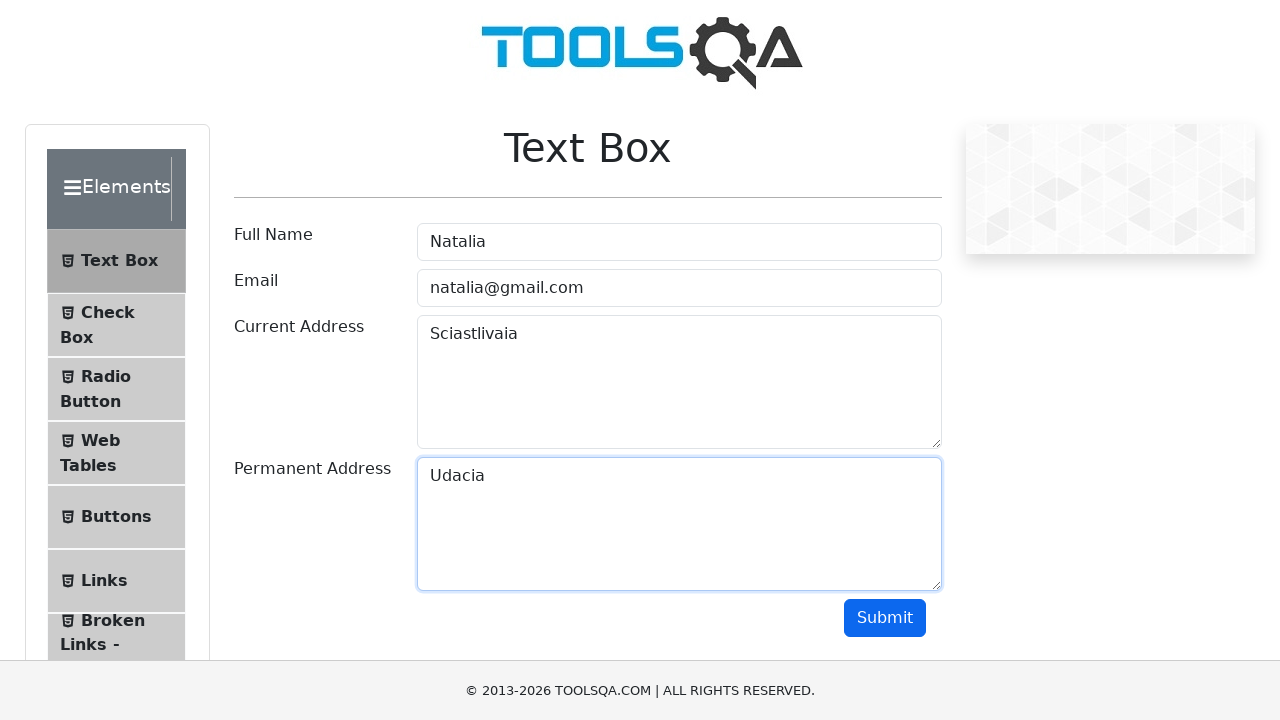

Form submission results loaded successfully
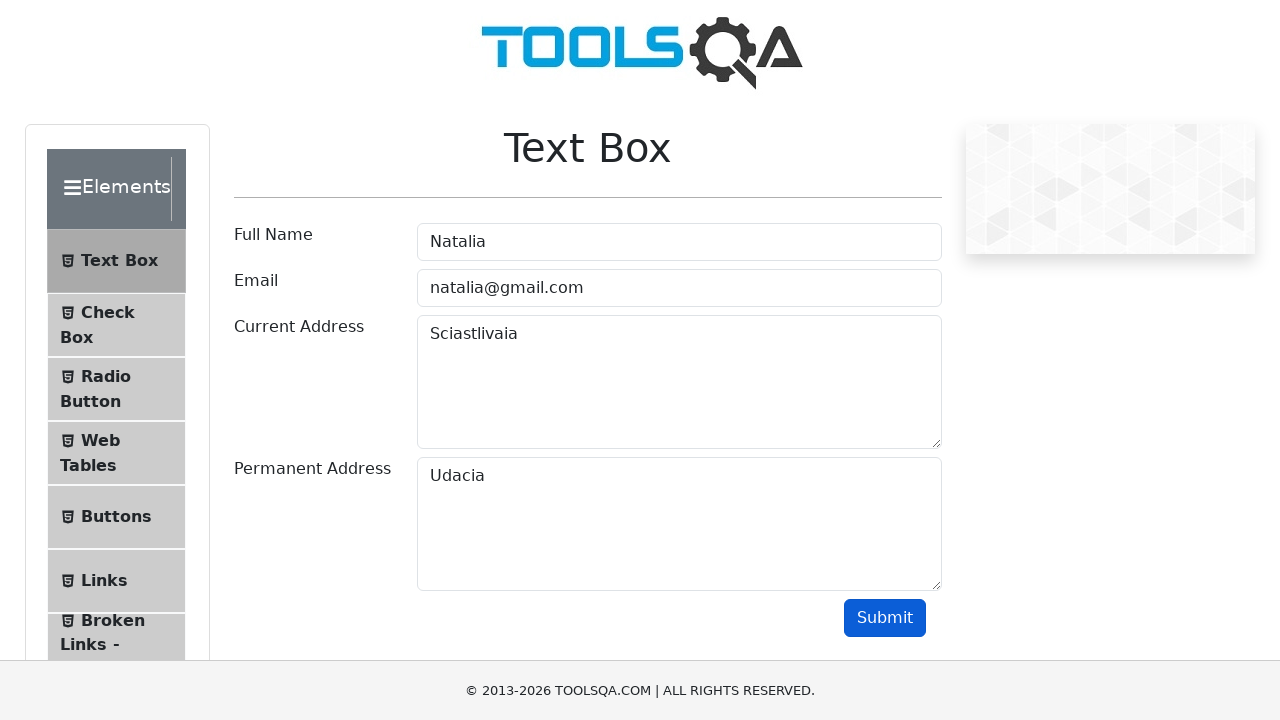

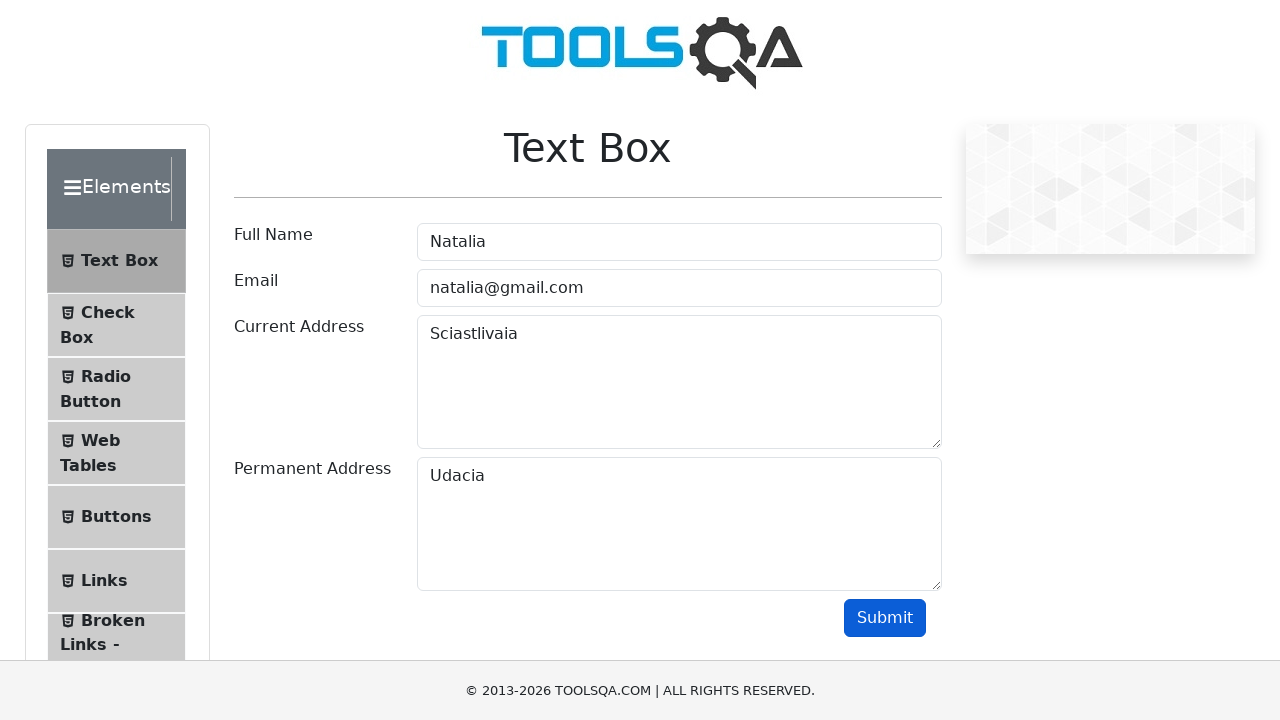